Tests autosuggestion dropdown functionality by typing in a search box, waiting for suggestions to appear, and selecting a specific option containing 'India'

Starting URL: https://demo.automationtesting.in/AutoComplete.html?utm_source=chatgpt.com

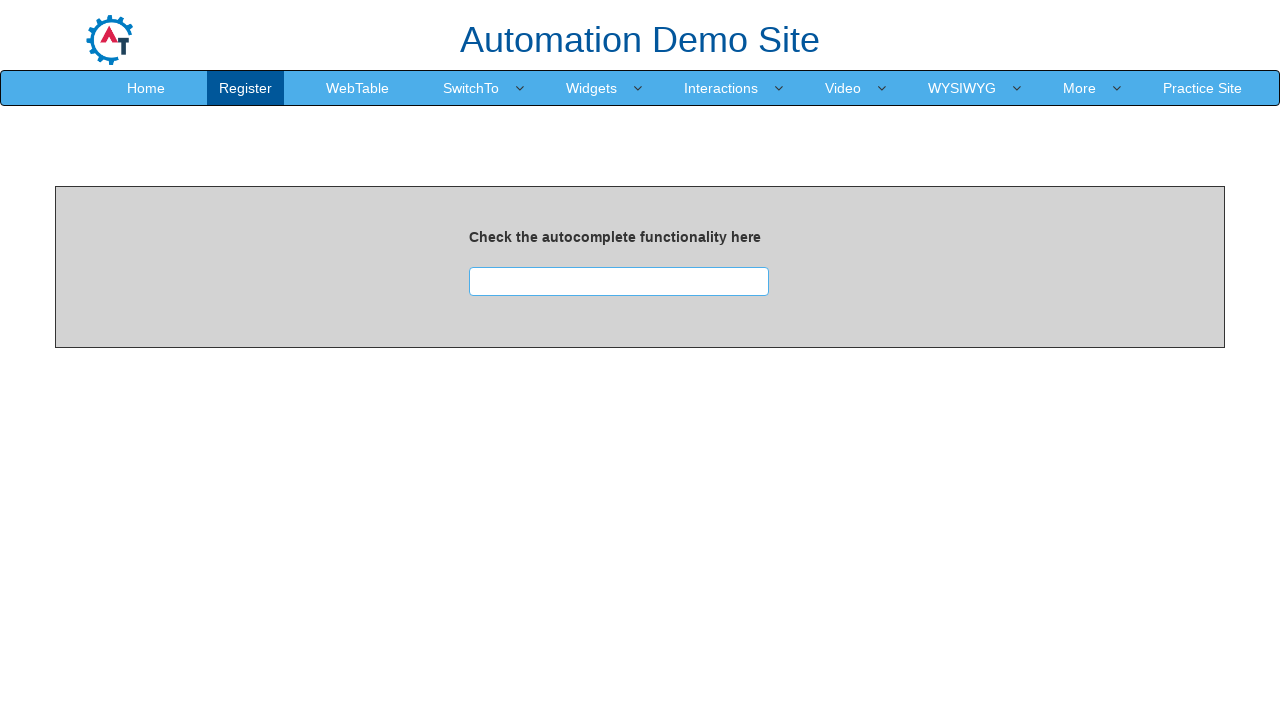

Filled search box with 'in' to trigger autosuggestion on #searchbox
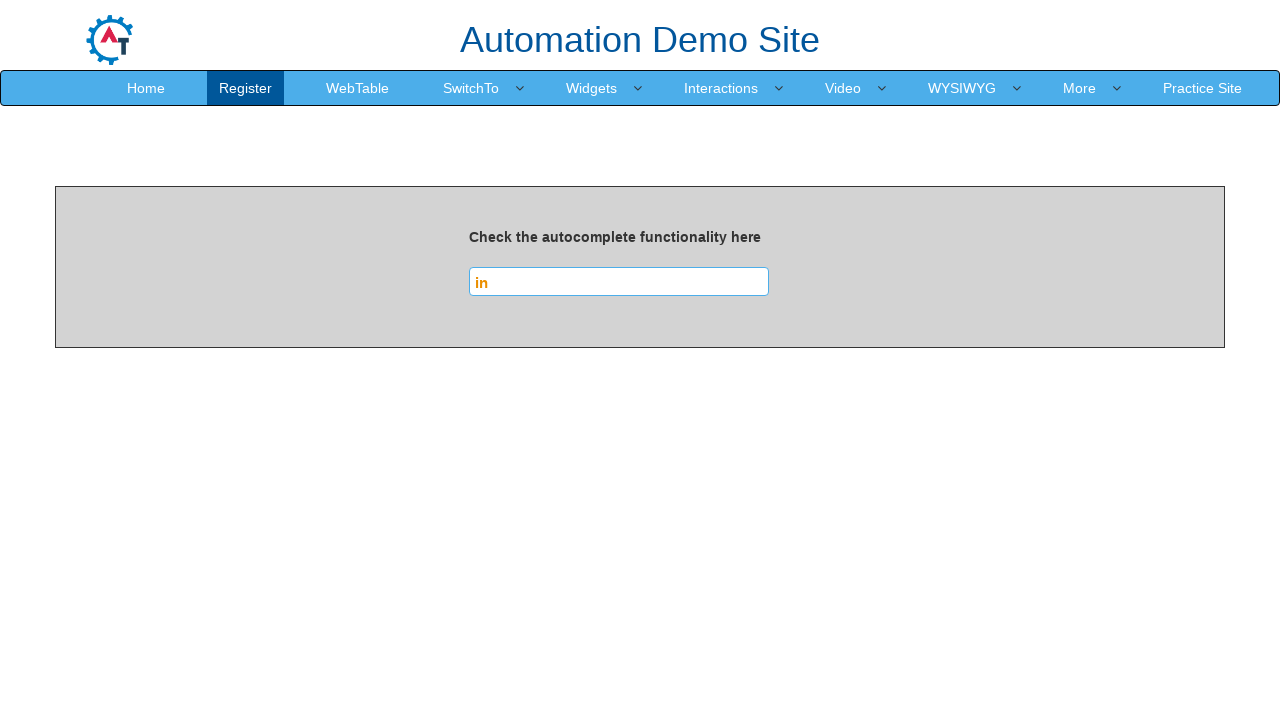

Autosuggestion dropdown appeared
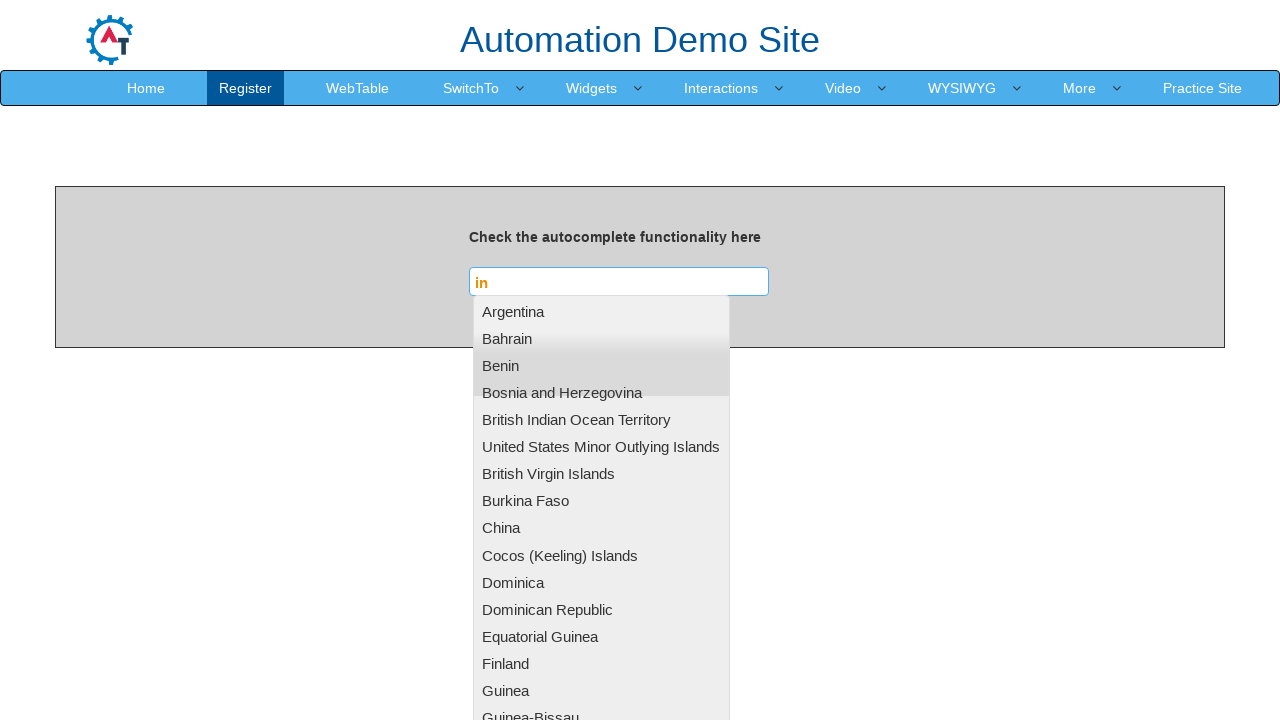

Retrieved all suggestion items from dropdown
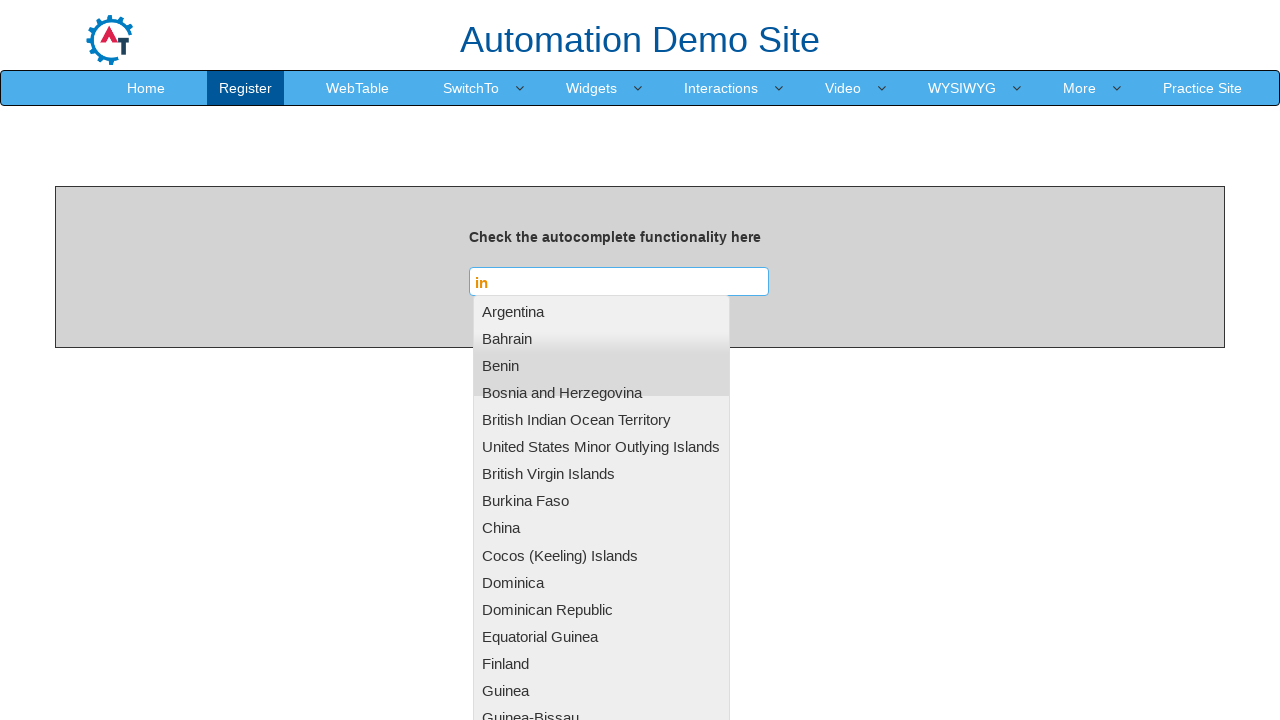

Clicked on suggestion containing 'India' at (601, 420) on #menucontainer #ui-id-1 li a >> nth=4
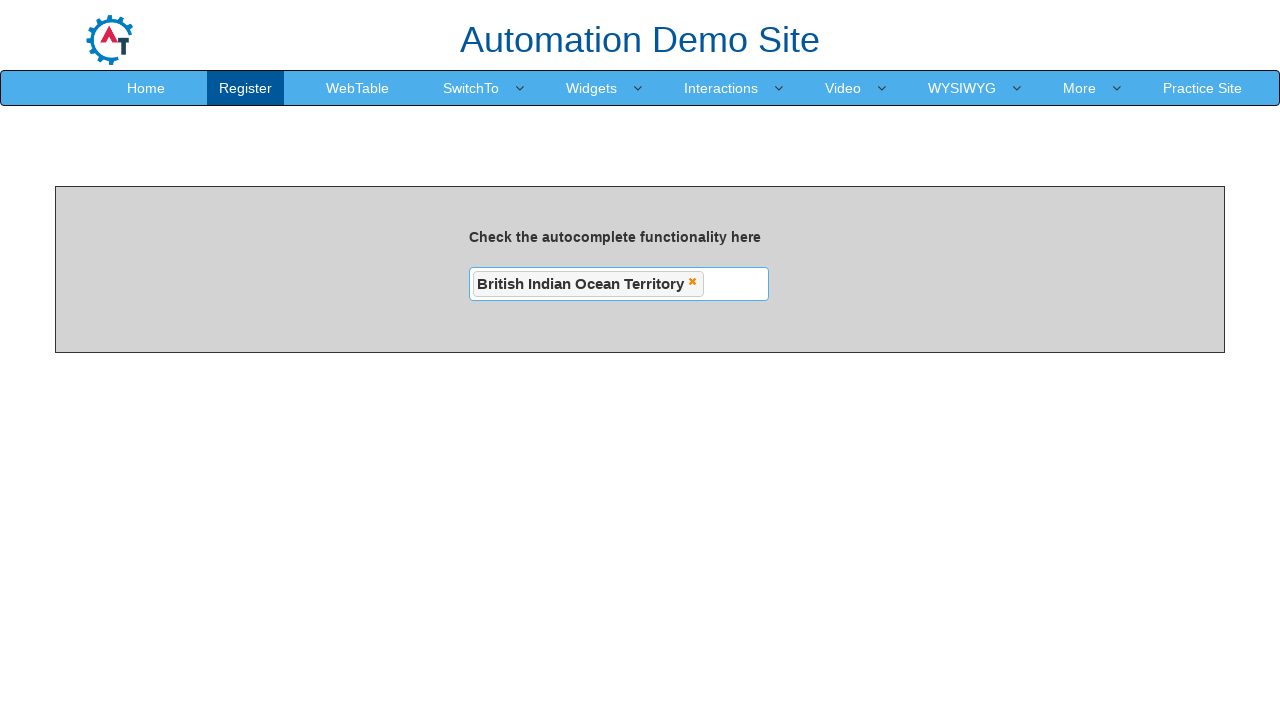

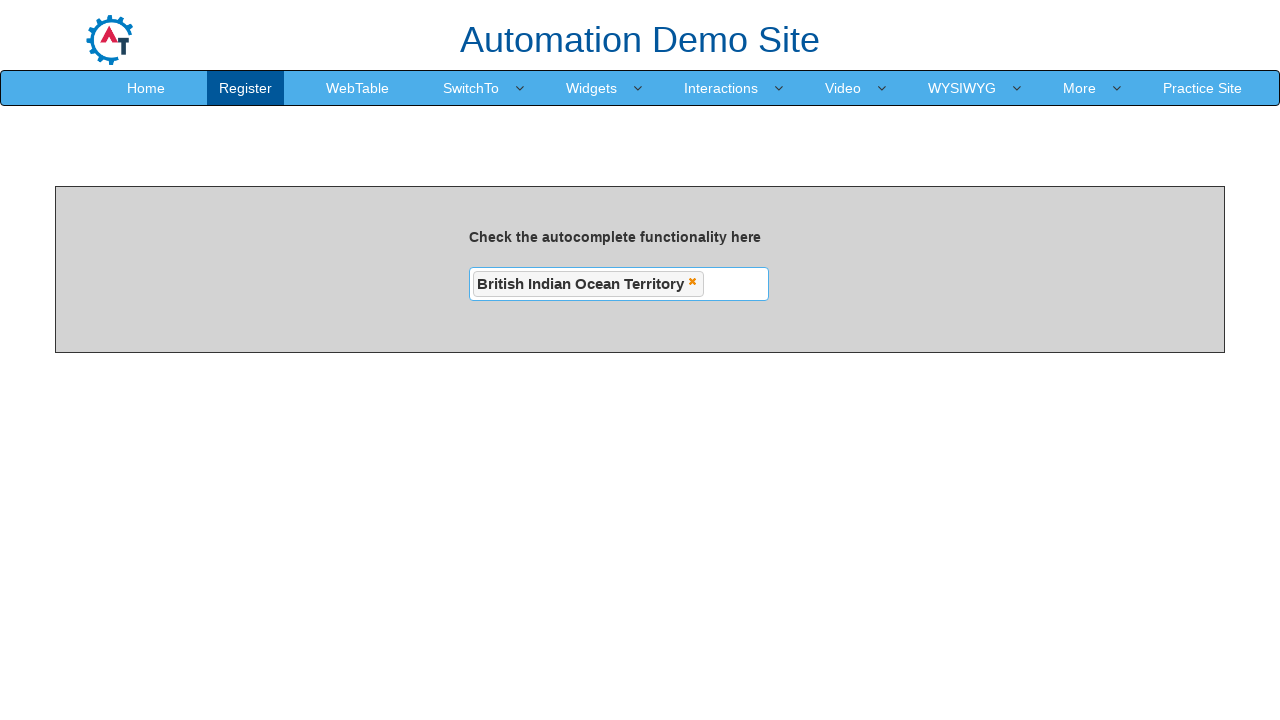